Tests drag and drop functionality by dragging an element and dropping it onto a target element using jQuery UI demo

Starting URL: https://jqueryui.com/resources/demos/droppable/default.html

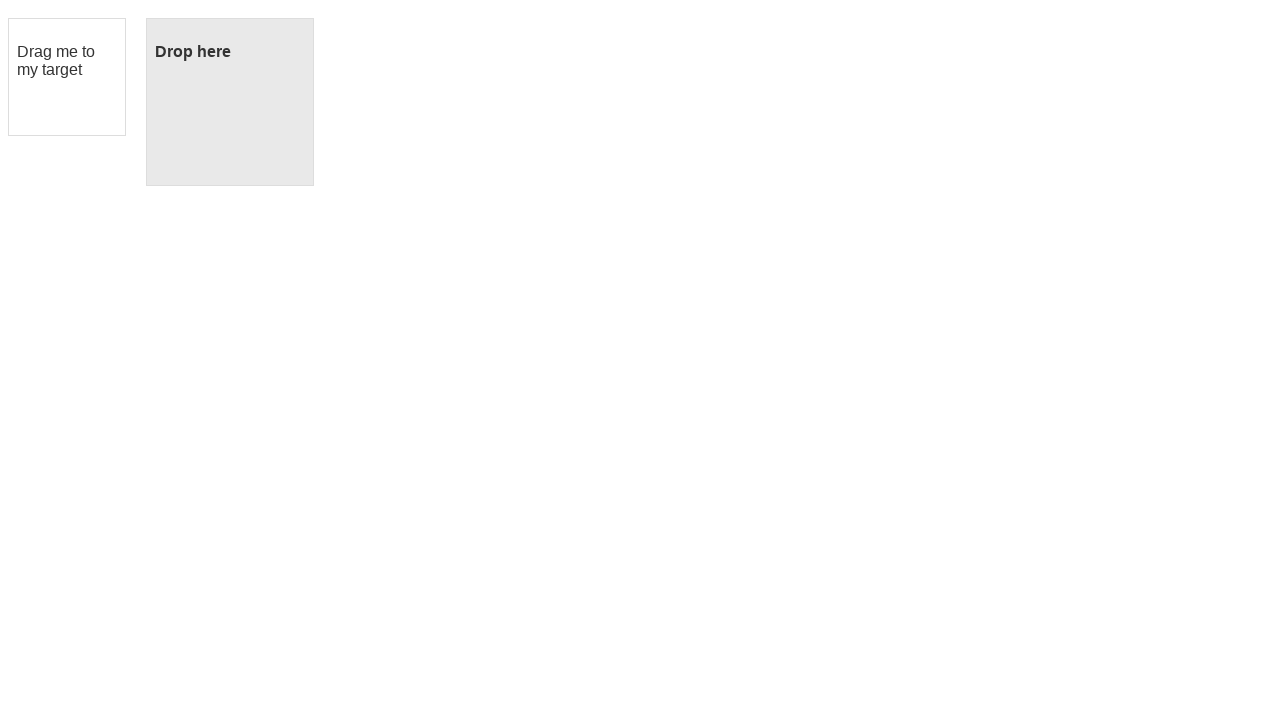

Located draggable element with id 'draggable'
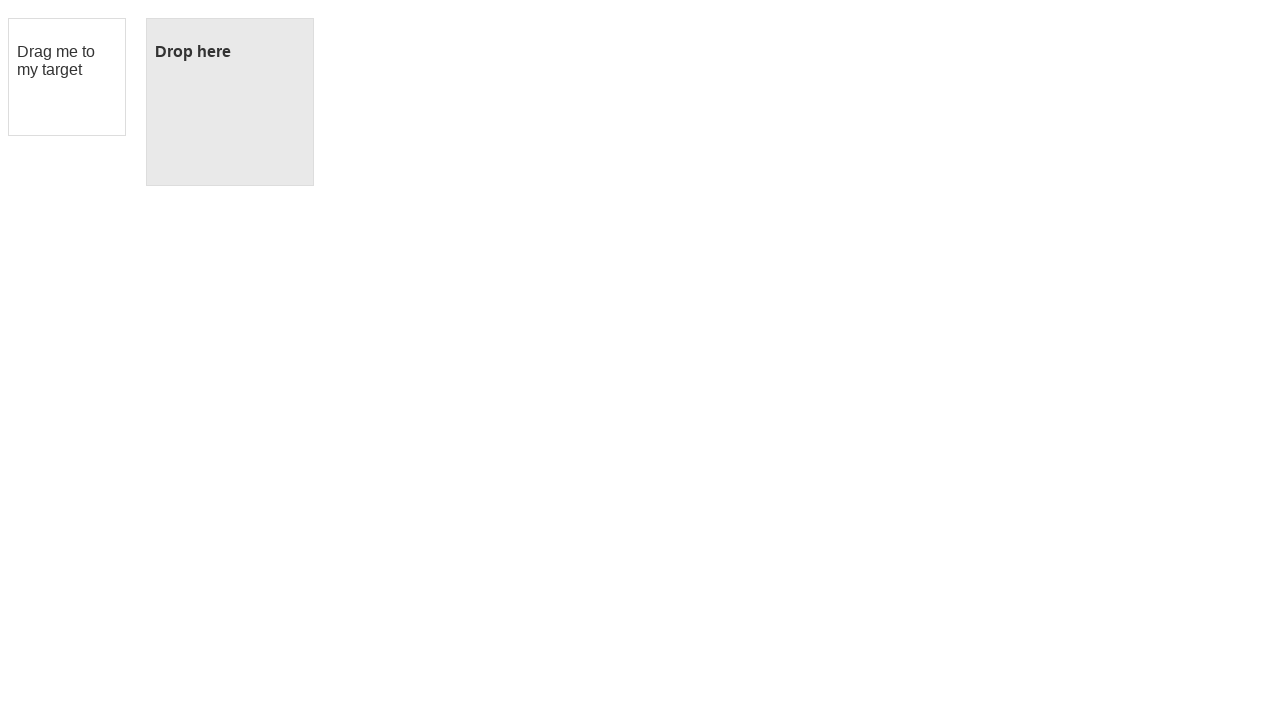

Located droppable target element with id 'droppable'
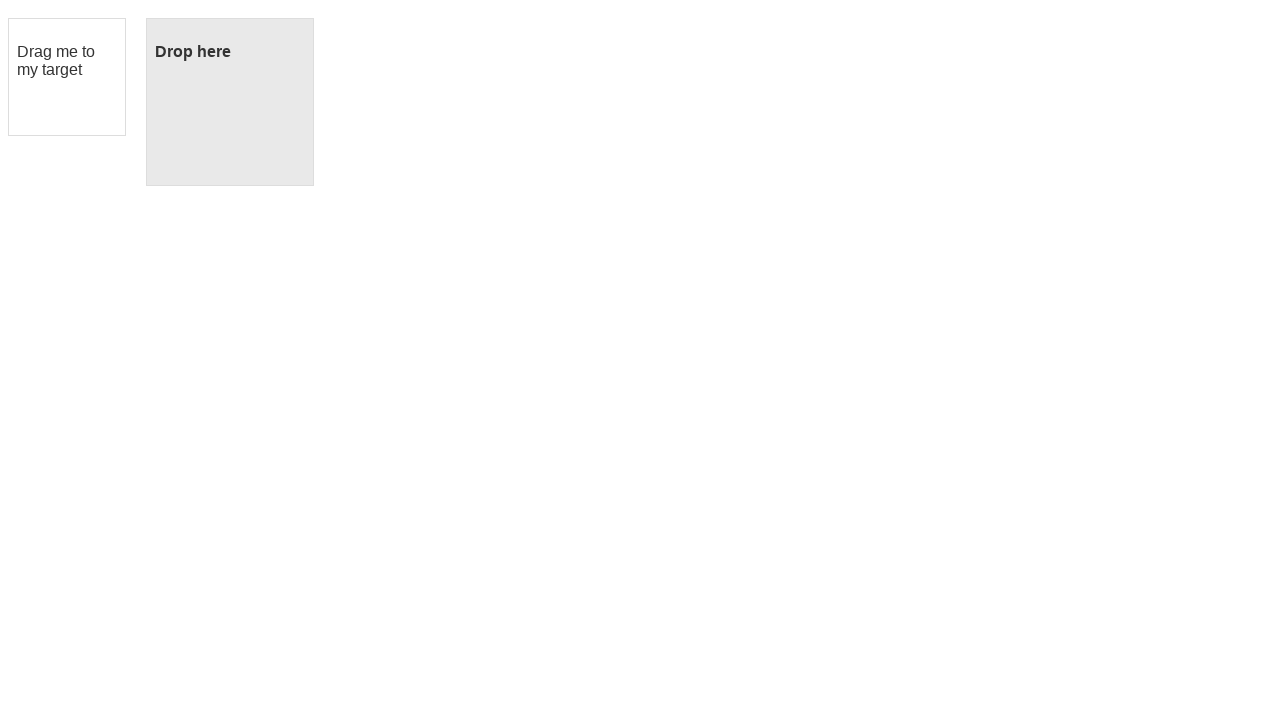

Dragged element onto droppable target at (230, 102)
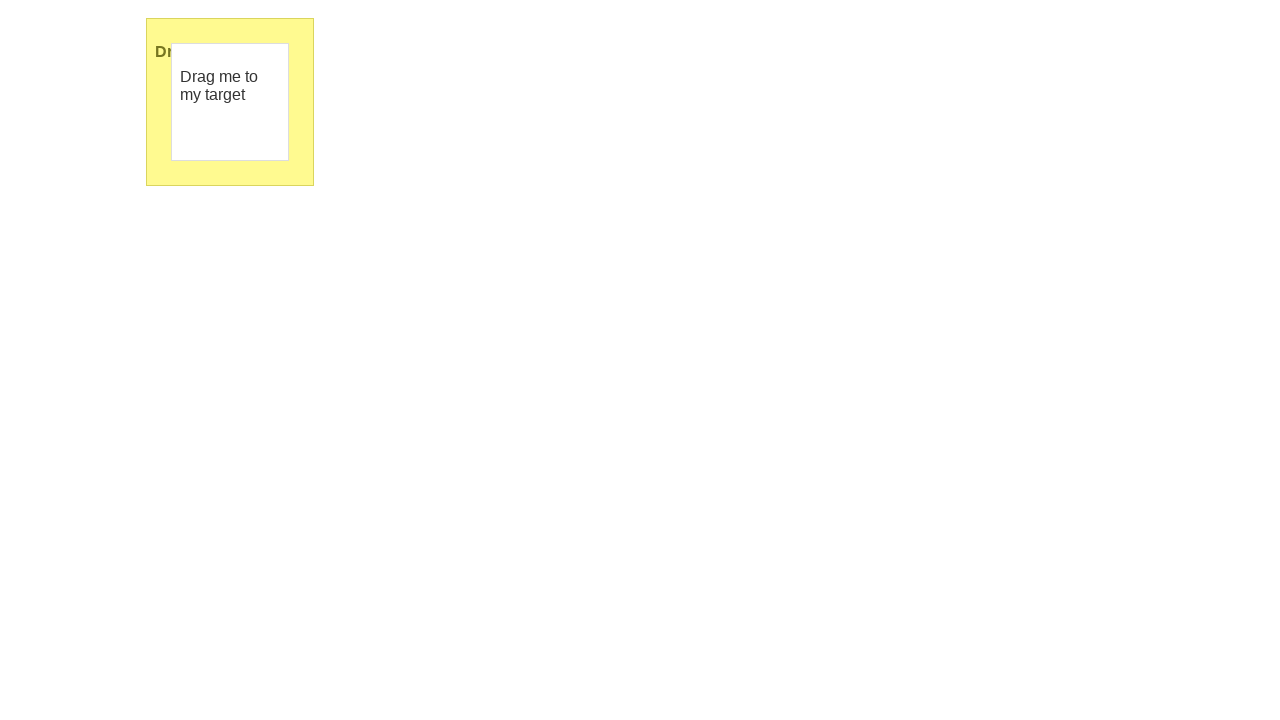

Verified drop was successful - droppable element now shows 'Dropped!' text
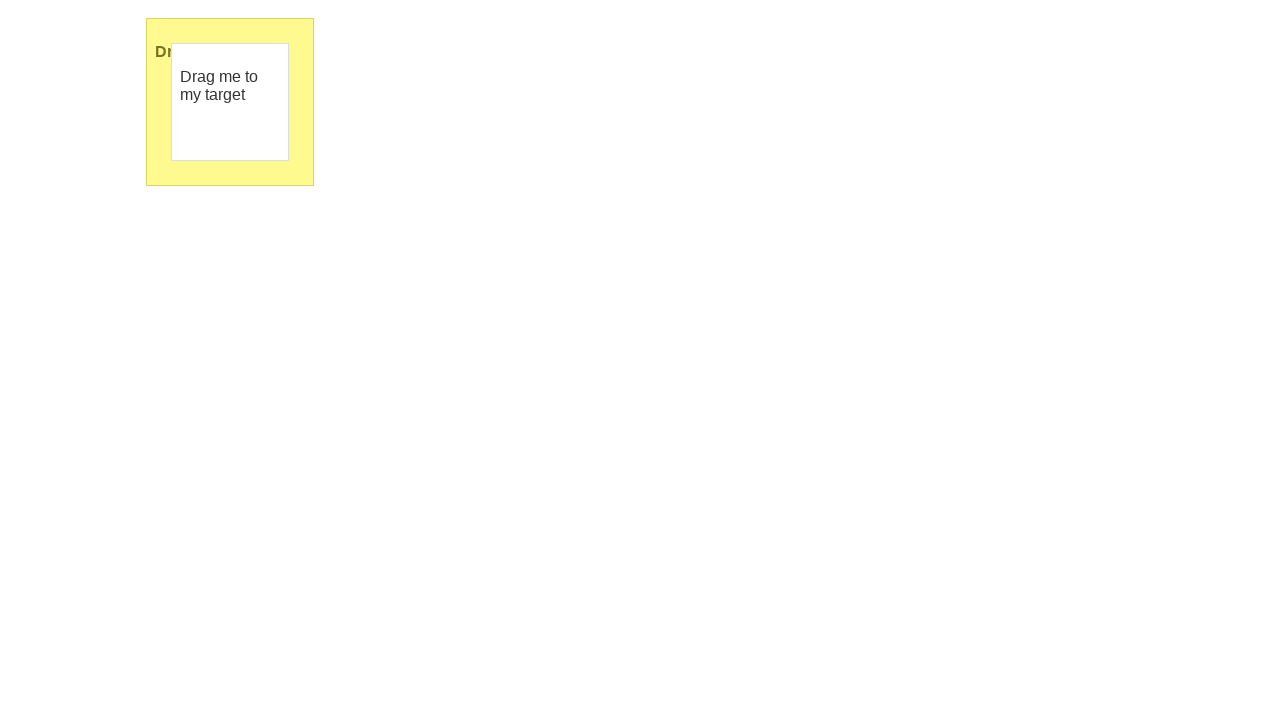

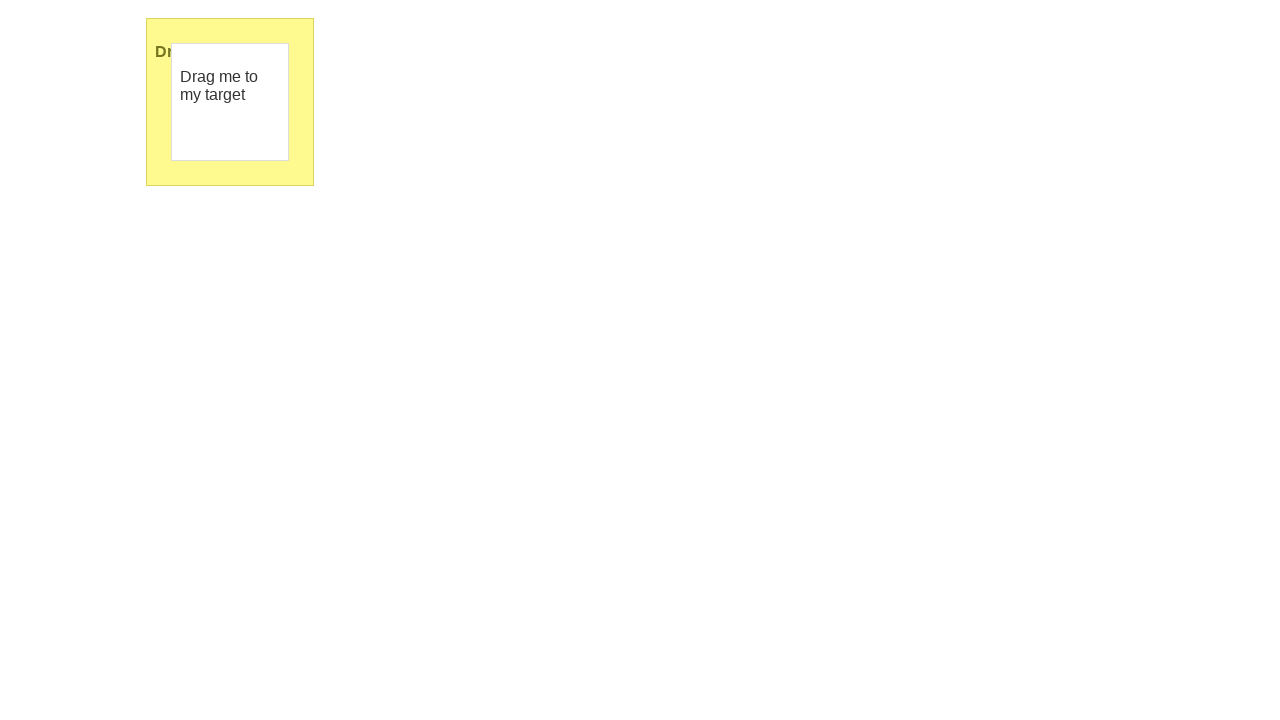